Tests dropdown selection functionality by selecting an option by index and verifying the selected value is correct

Starting URL: https://the-internet.herokuapp.com/dropdown

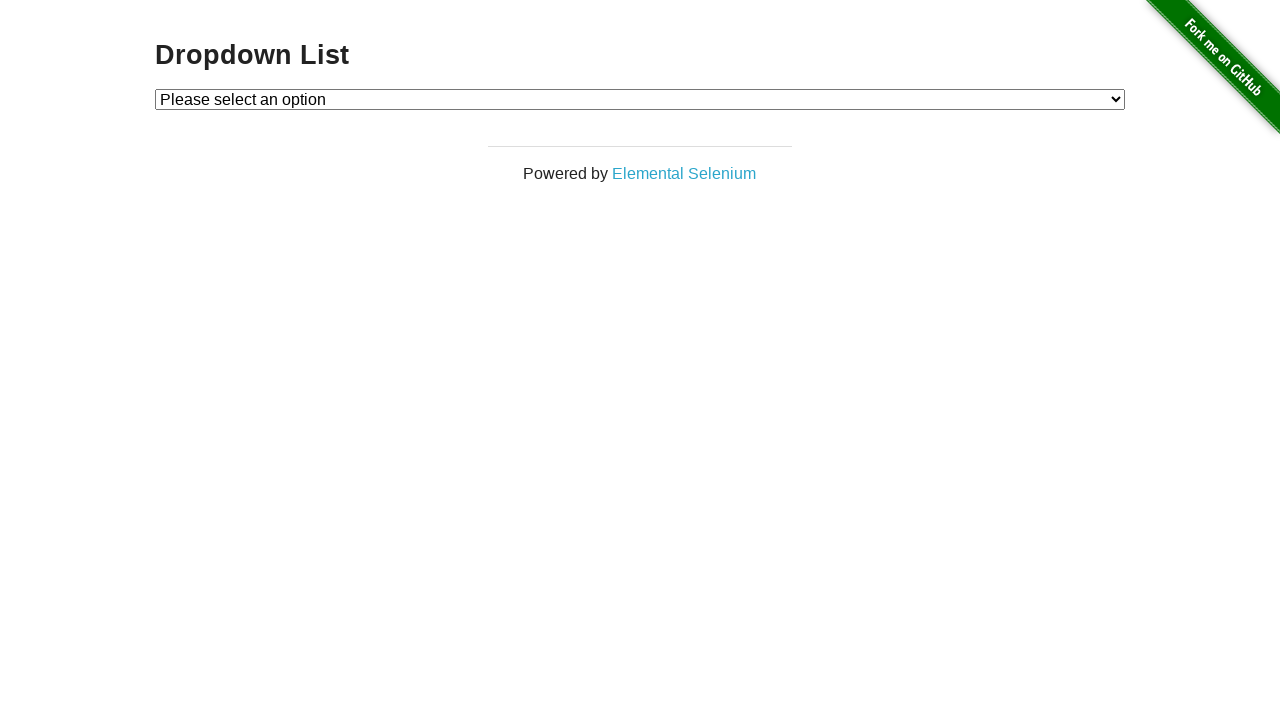

Selected dropdown option at index 1 on #dropdown
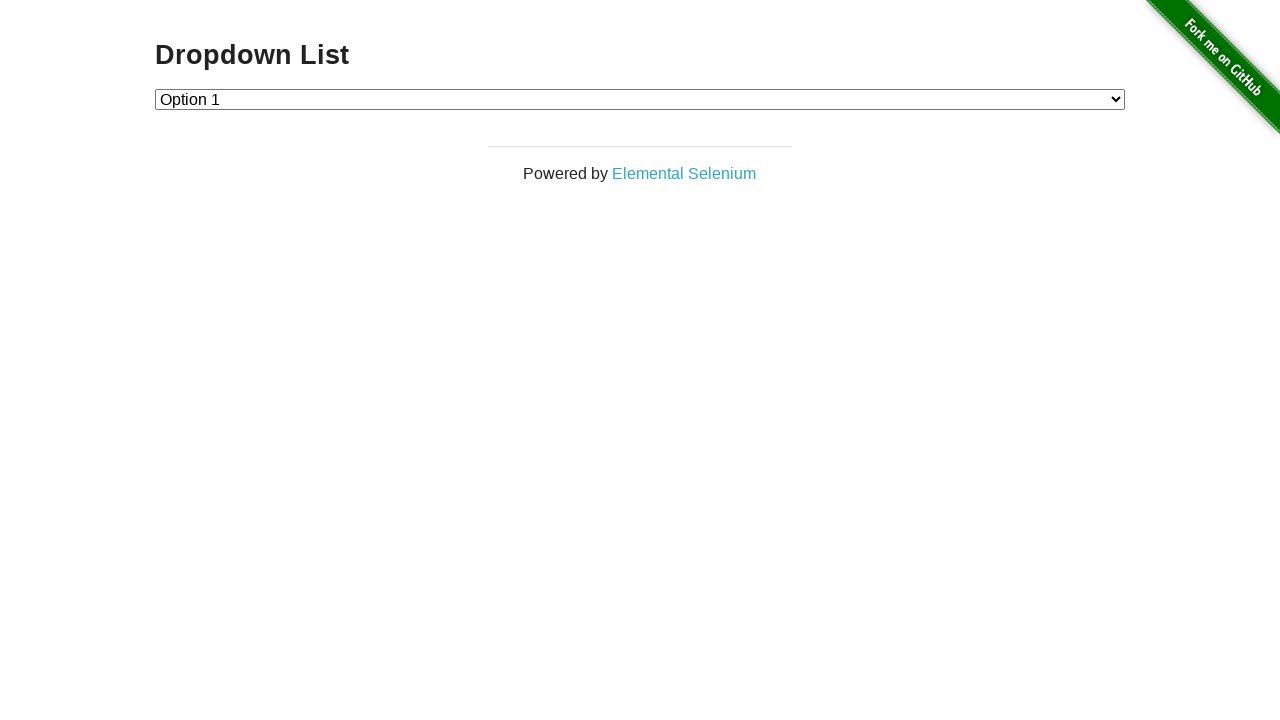

Retrieved the selected dropdown value
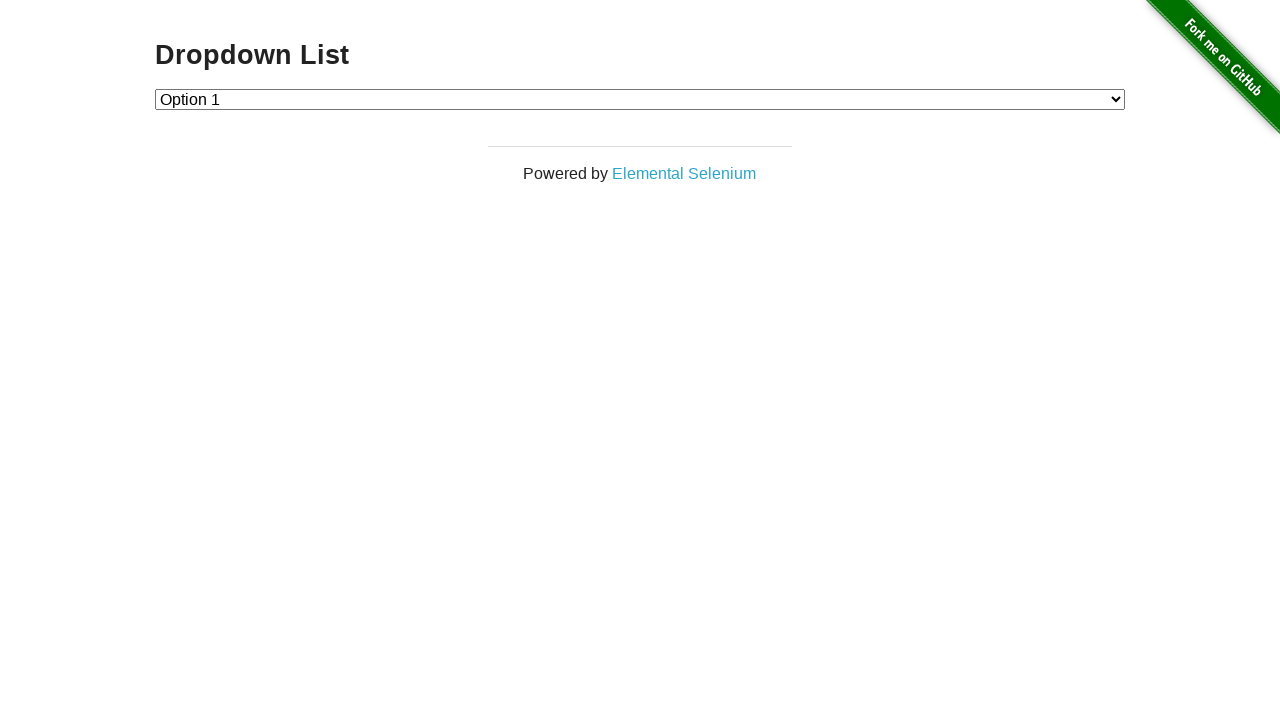

Verified selected value is '1'
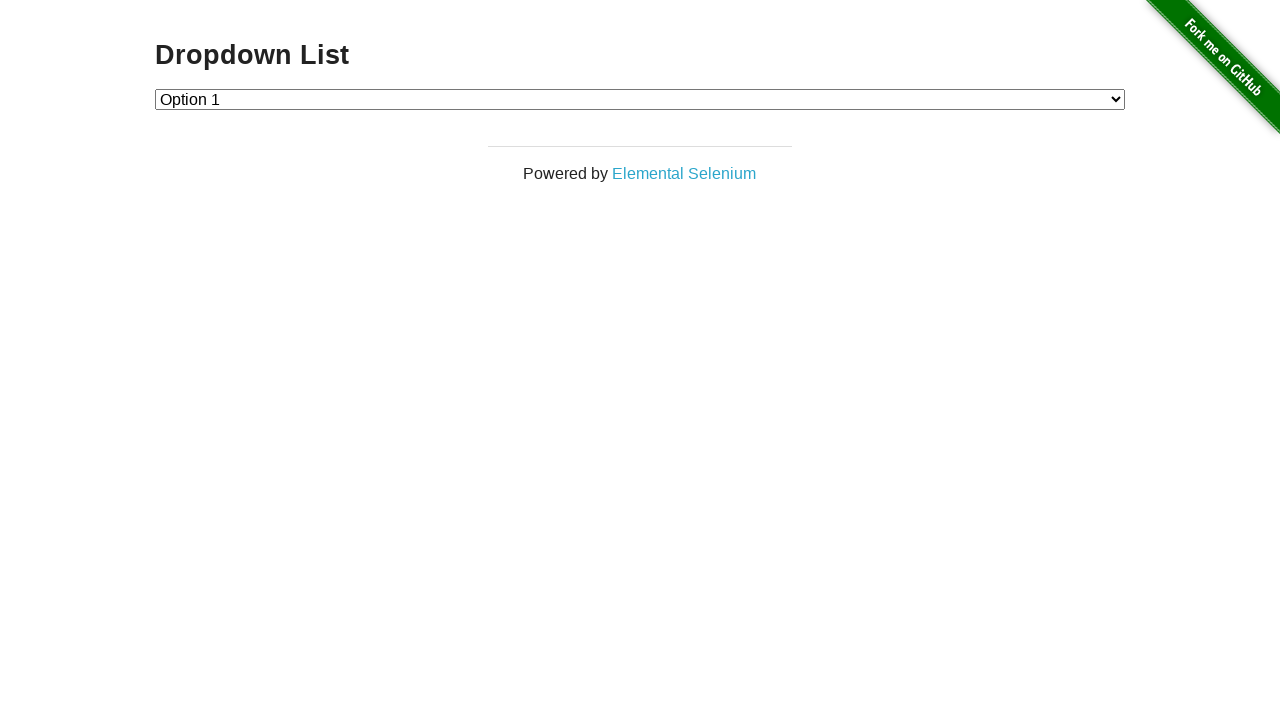

Retrieved the displayed text of the selected option
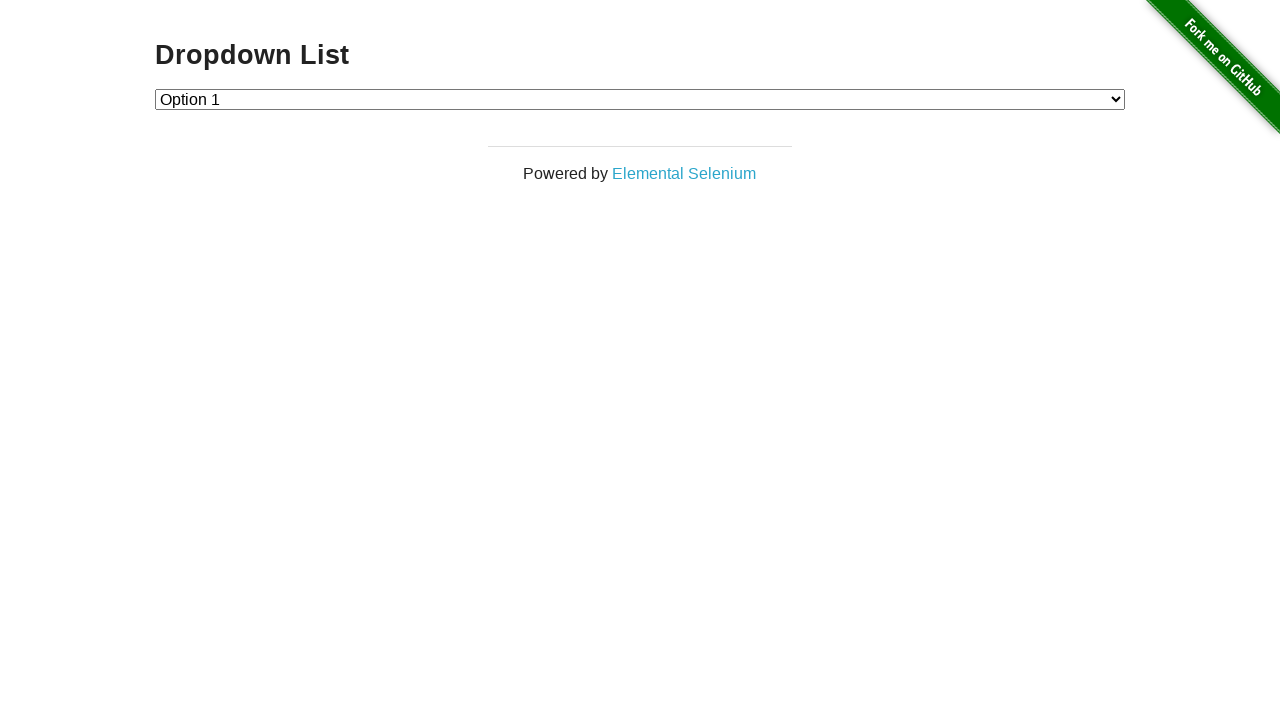

Verified selected option text is 'Option 1'
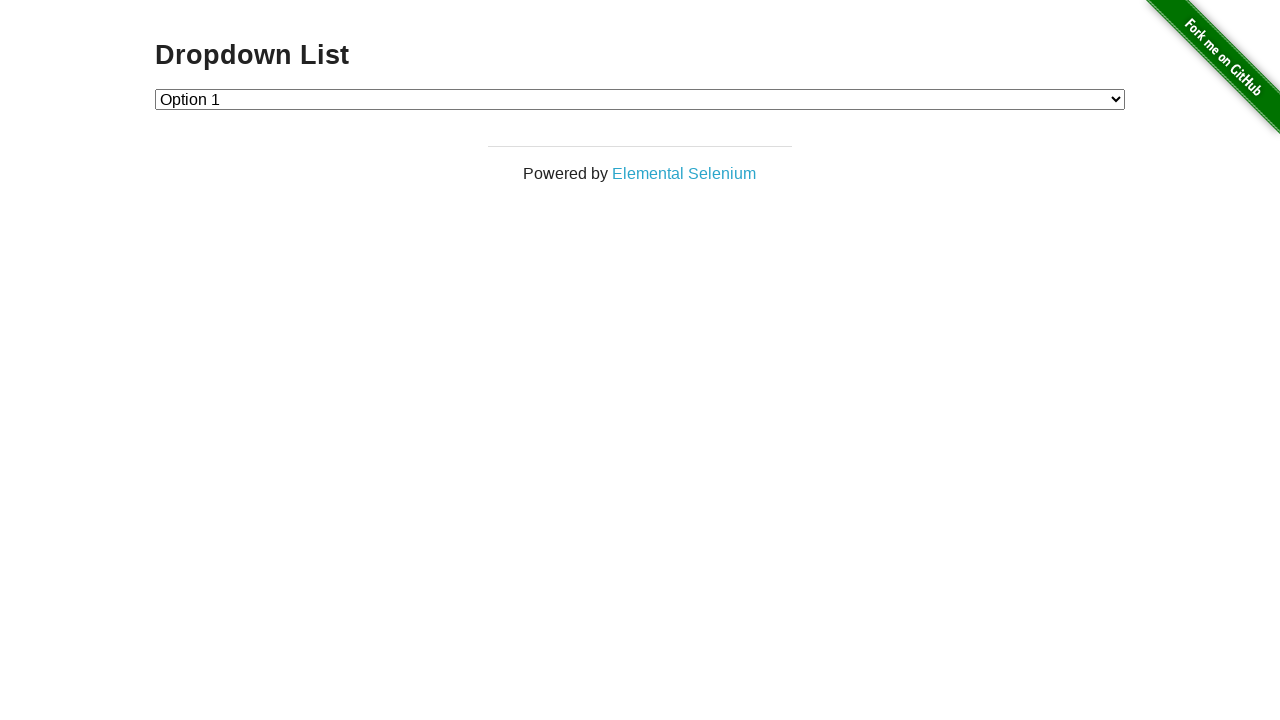

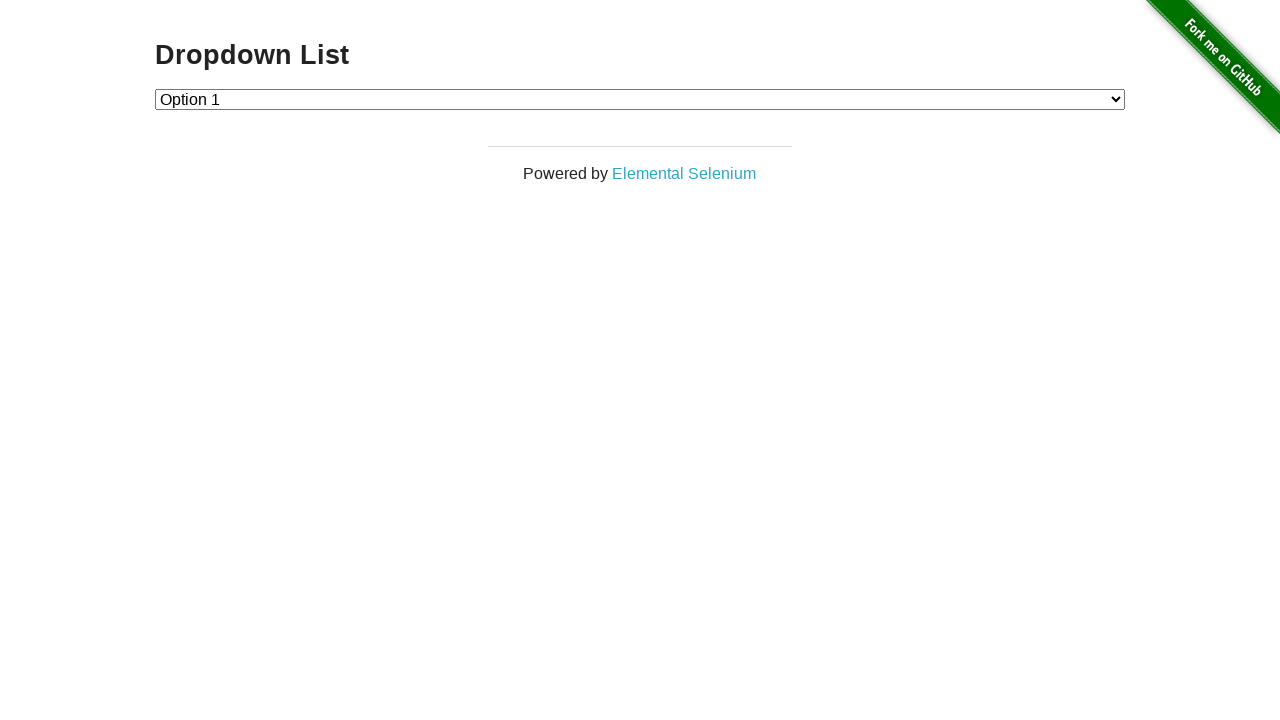